Tests sorting the Due column in ascending order by clicking the column header and verifying the values are sorted correctly.

Starting URL: http://the-internet.herokuapp.com/tables

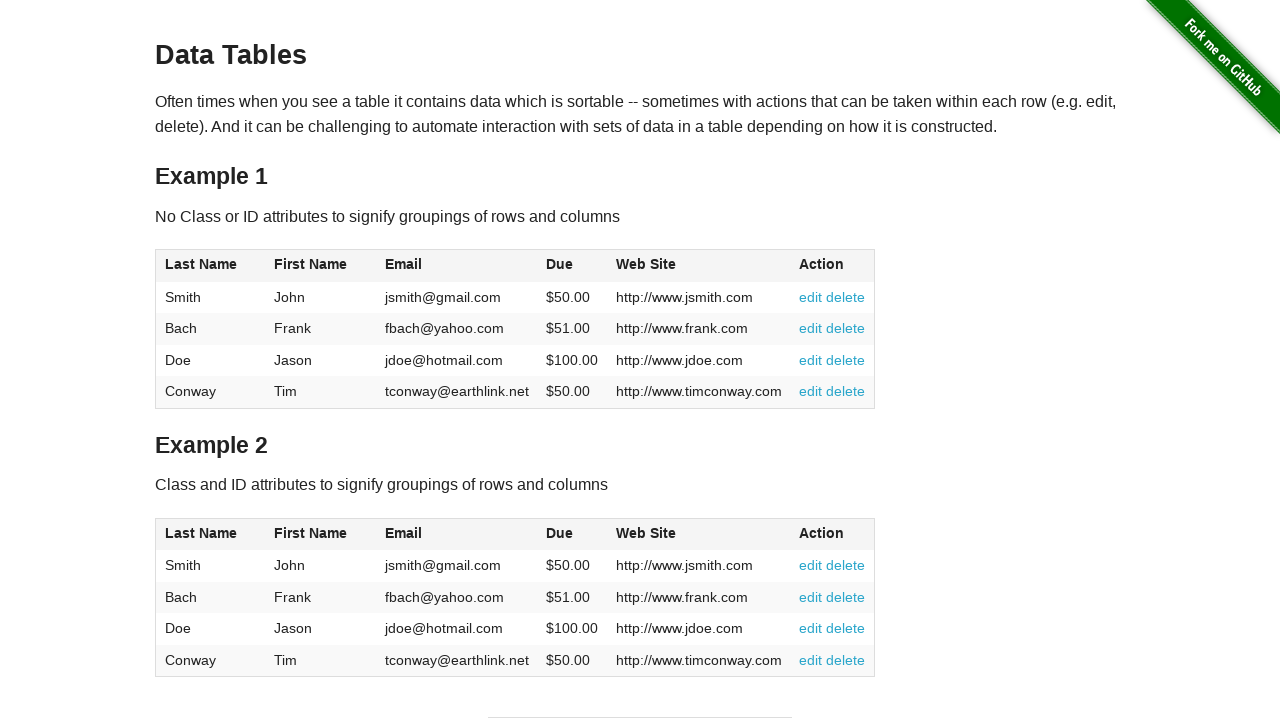

Clicked Due column header to sort ascending at (572, 266) on #table1 thead tr th:nth-of-type(4)
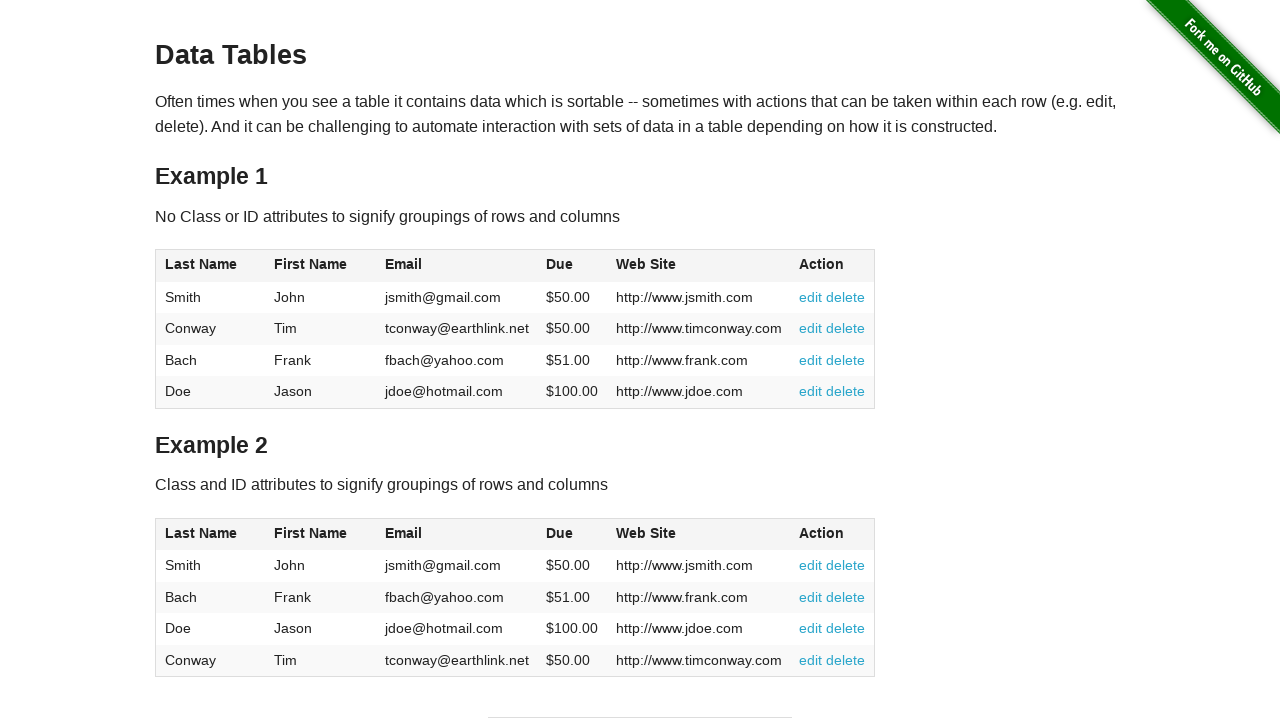

Table sorted and Due column values are visible
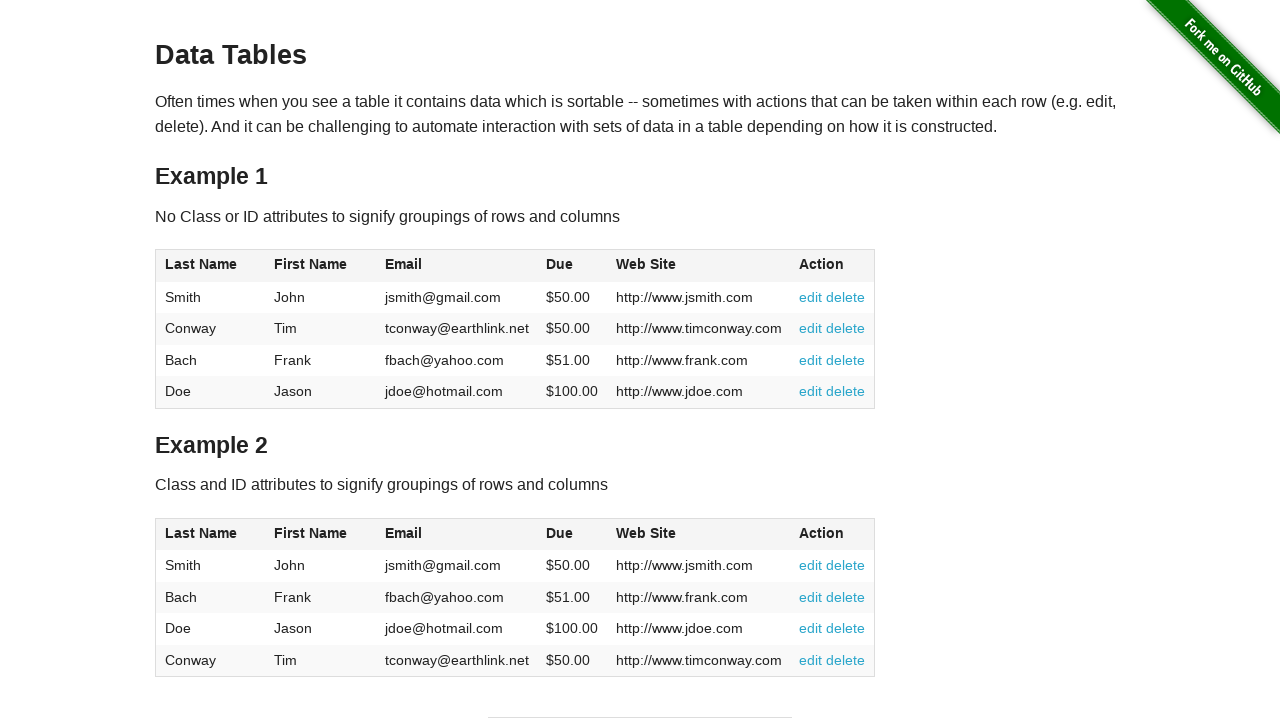

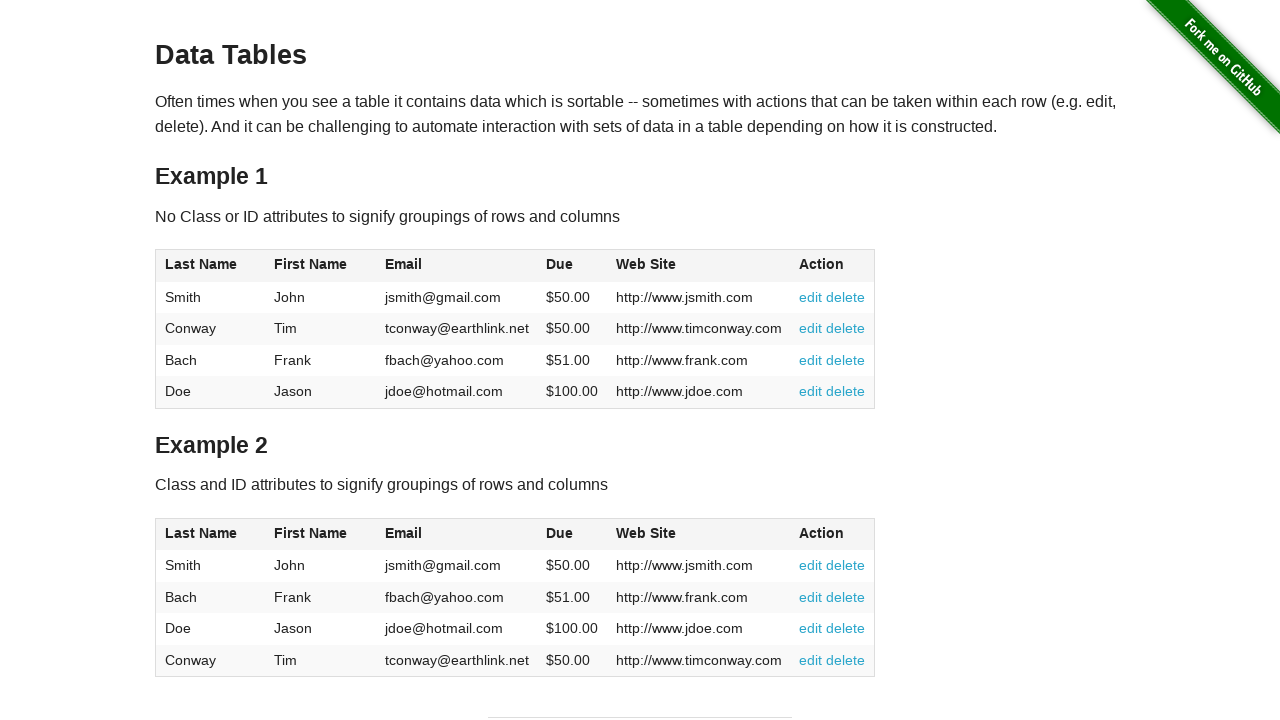